Tests a form submission with text inputs and file upload functionality

Starting URL: http://suninjuly.github.io/file_input.html

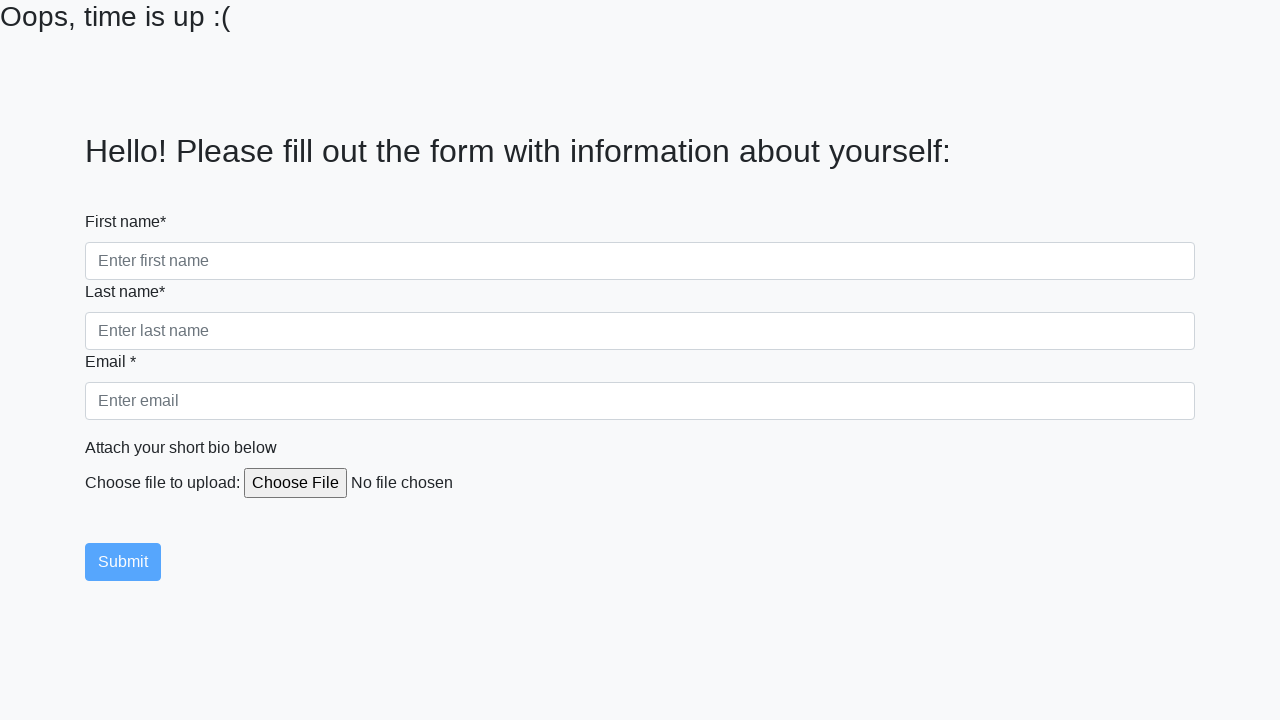

Navigated to form submission page
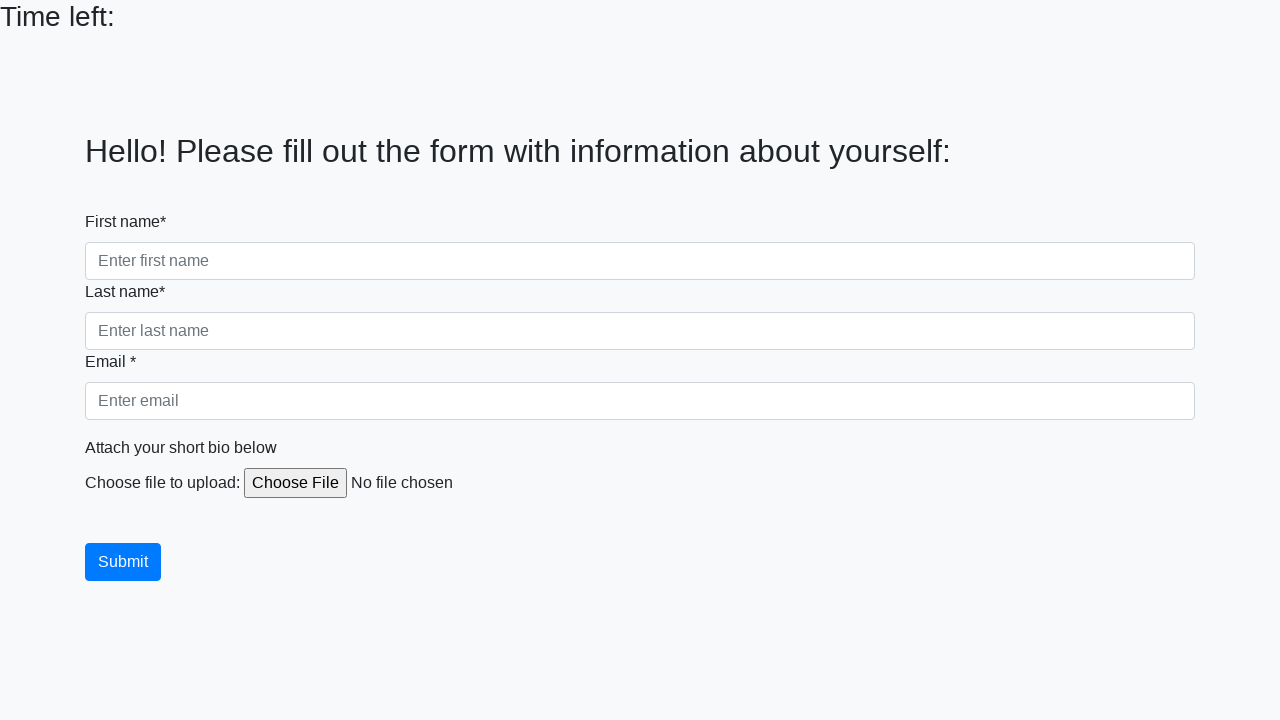

Filled in first name field with 'John' on input[name='firstname']
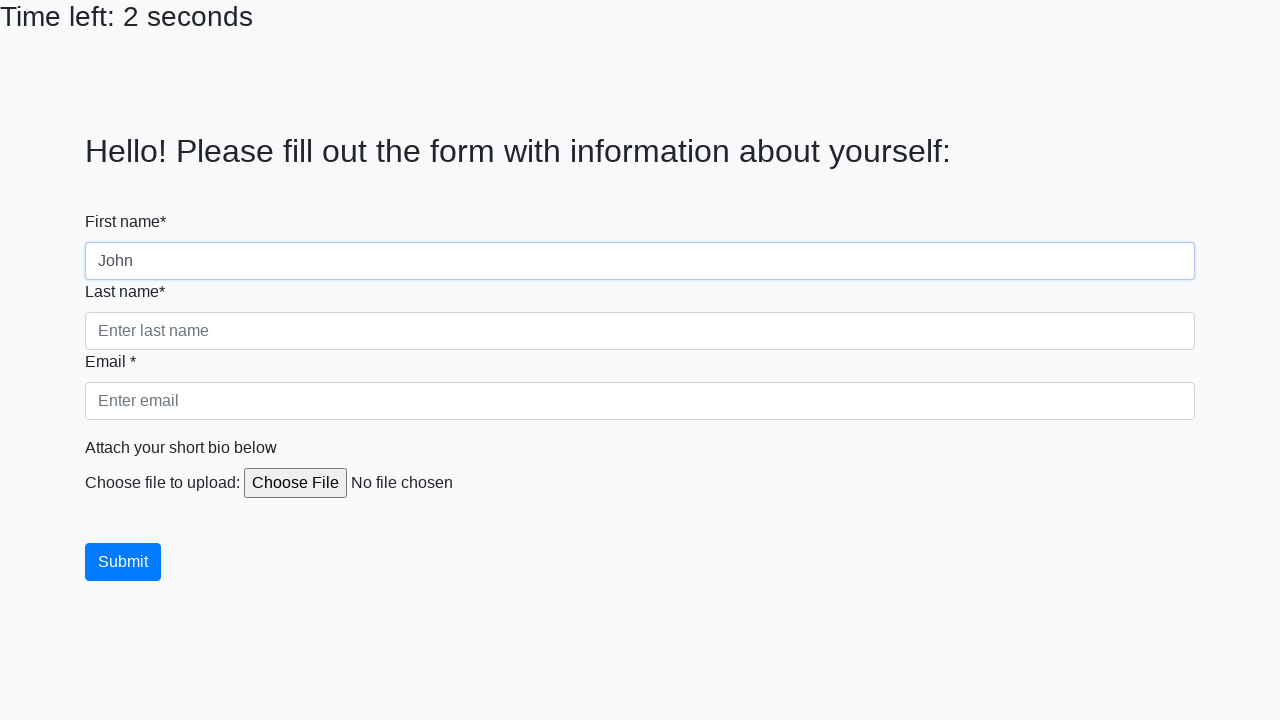

Filled in last name field with 'Smith' on input[name='lastname']
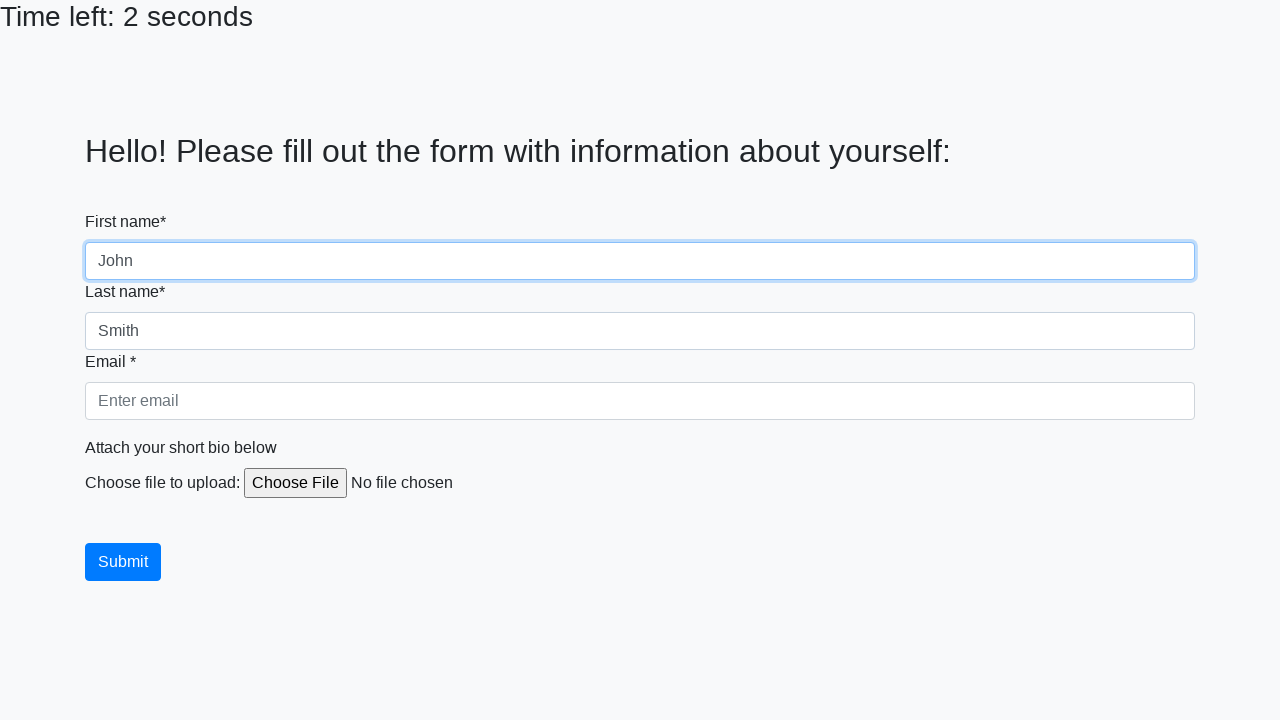

Filled in email field with 'john.smith@example.com' on input[name='email']
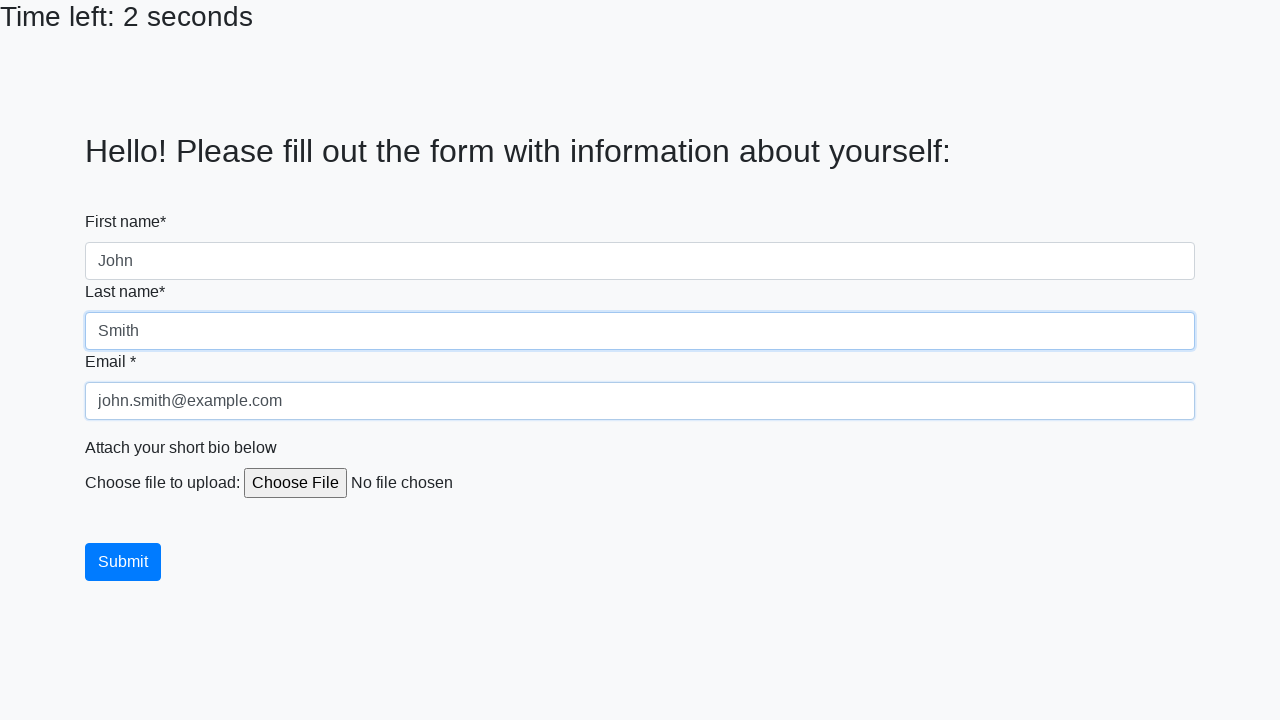

Uploaded test file to file input field
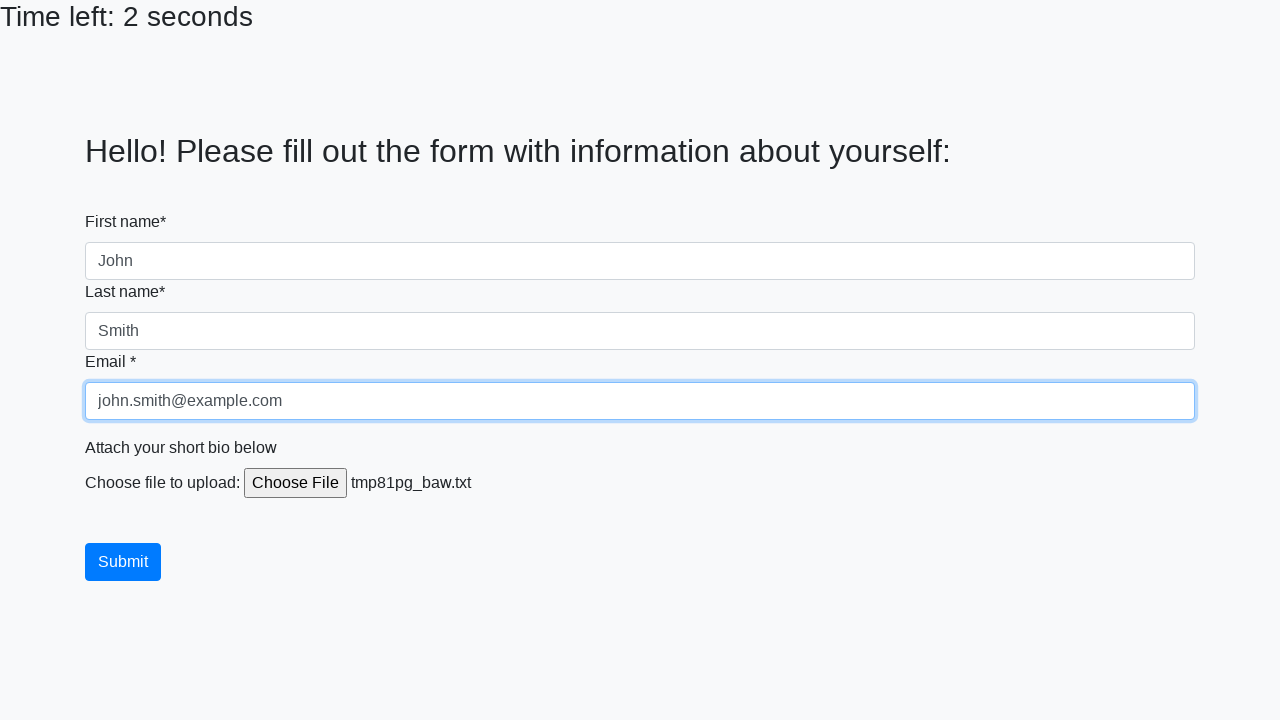

Clicked submit button to submit form at (123, 562) on button
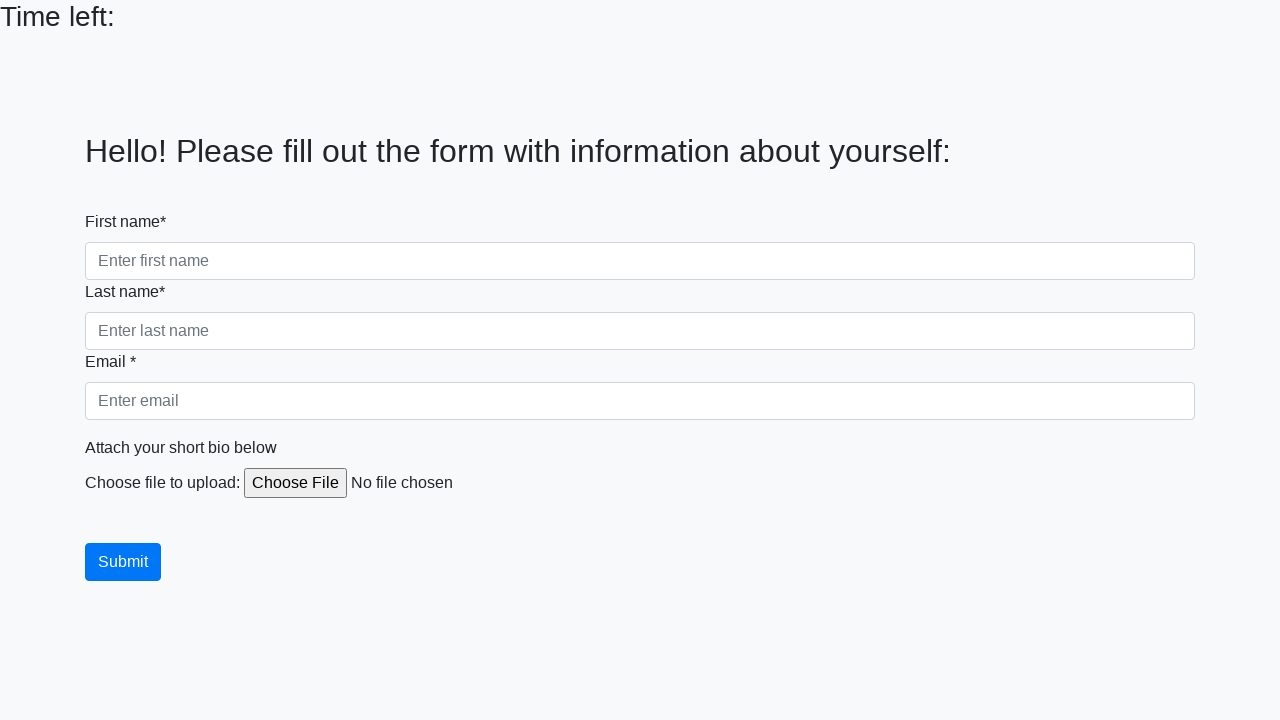

Cleaned up temporary test file
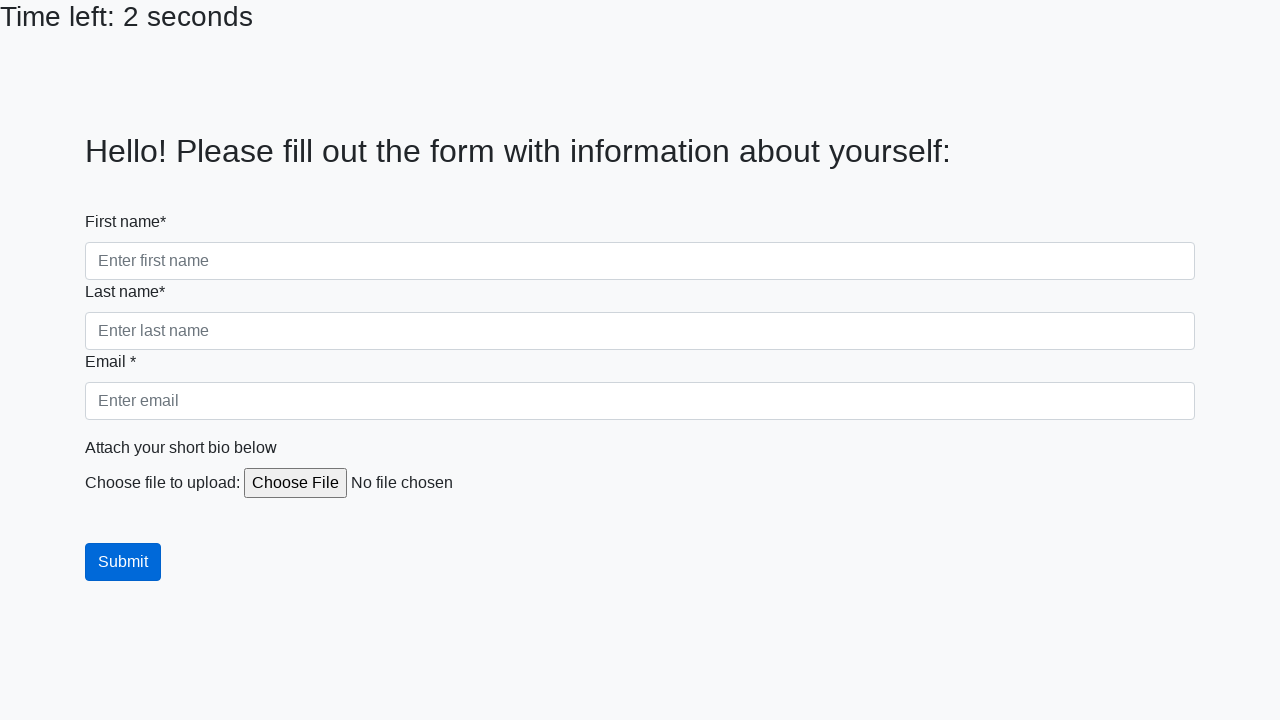

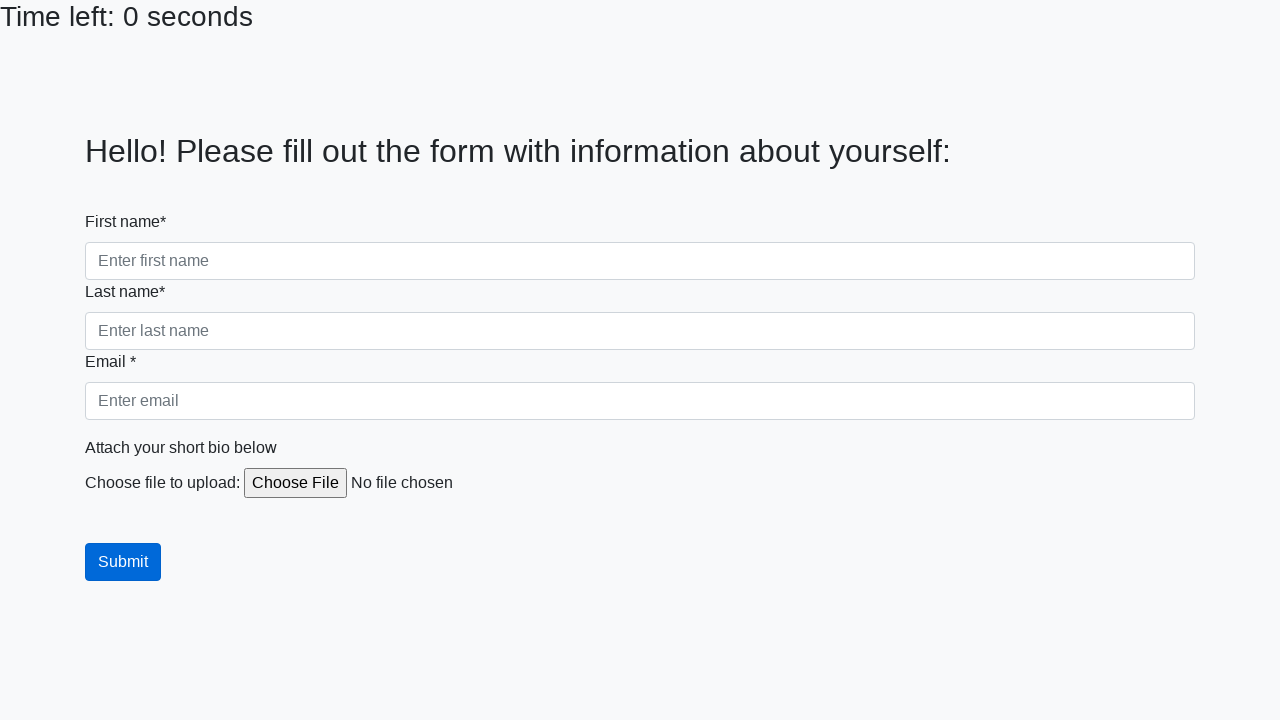